Tests navigation through tabs, opening new windows, switching to iframes, and interacting with content

Starting URL: https://www.globalsqa.com/demo-site/frames-and-windows/

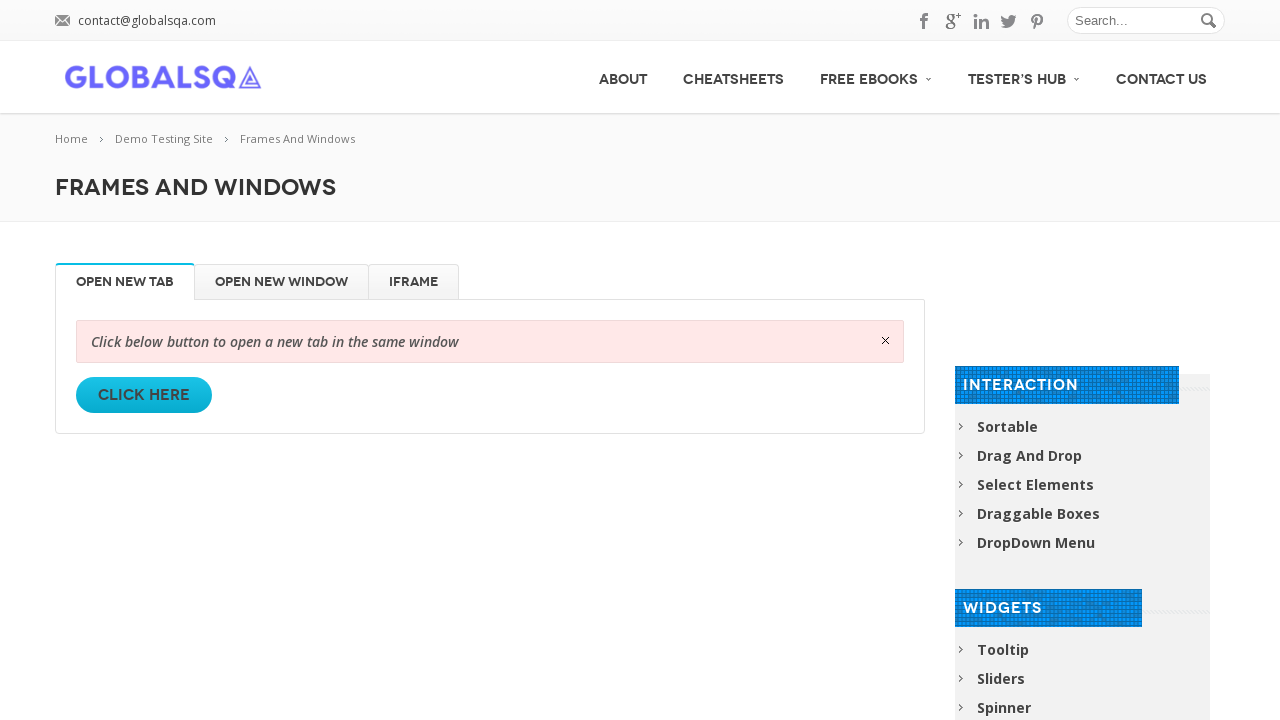

Clicked on the first tab at (125, 282) on li.resp-tab-item:first-child
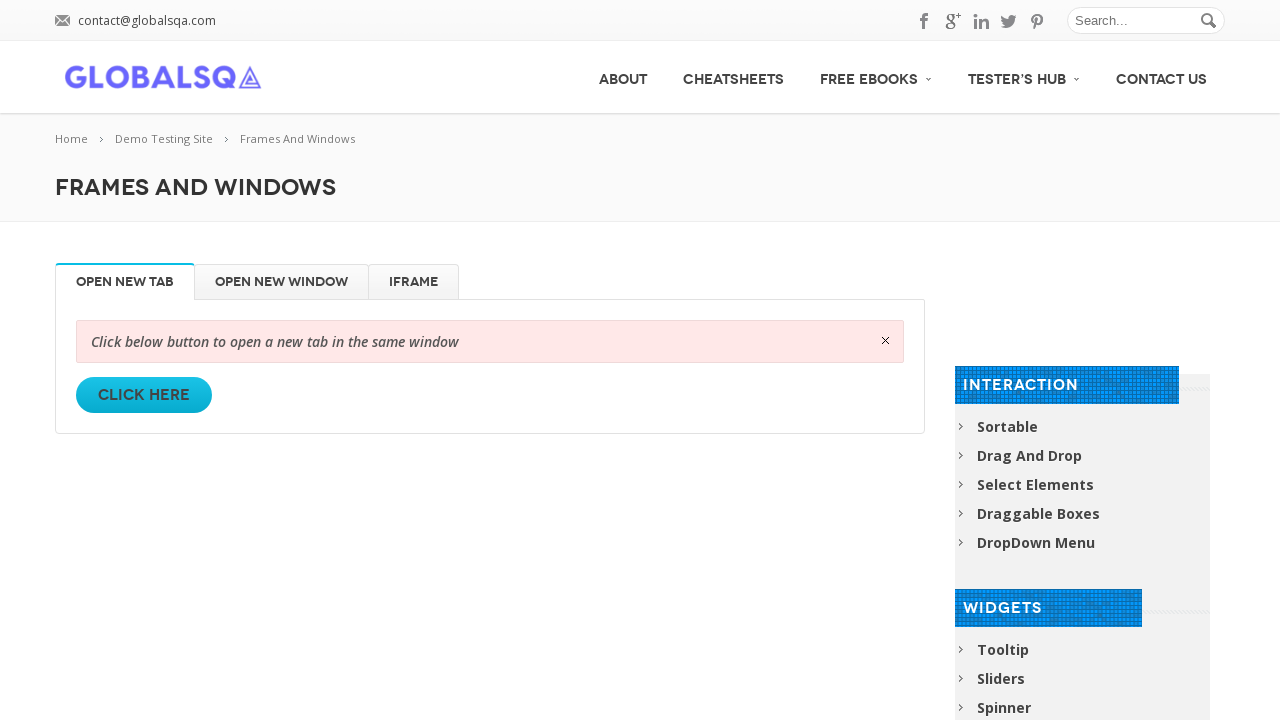

Clicked on the link that opens a new window at (144, 395) on #post-2632 > div.twelve.columns > div > div > div.single_tab_div.resp-tab-conten
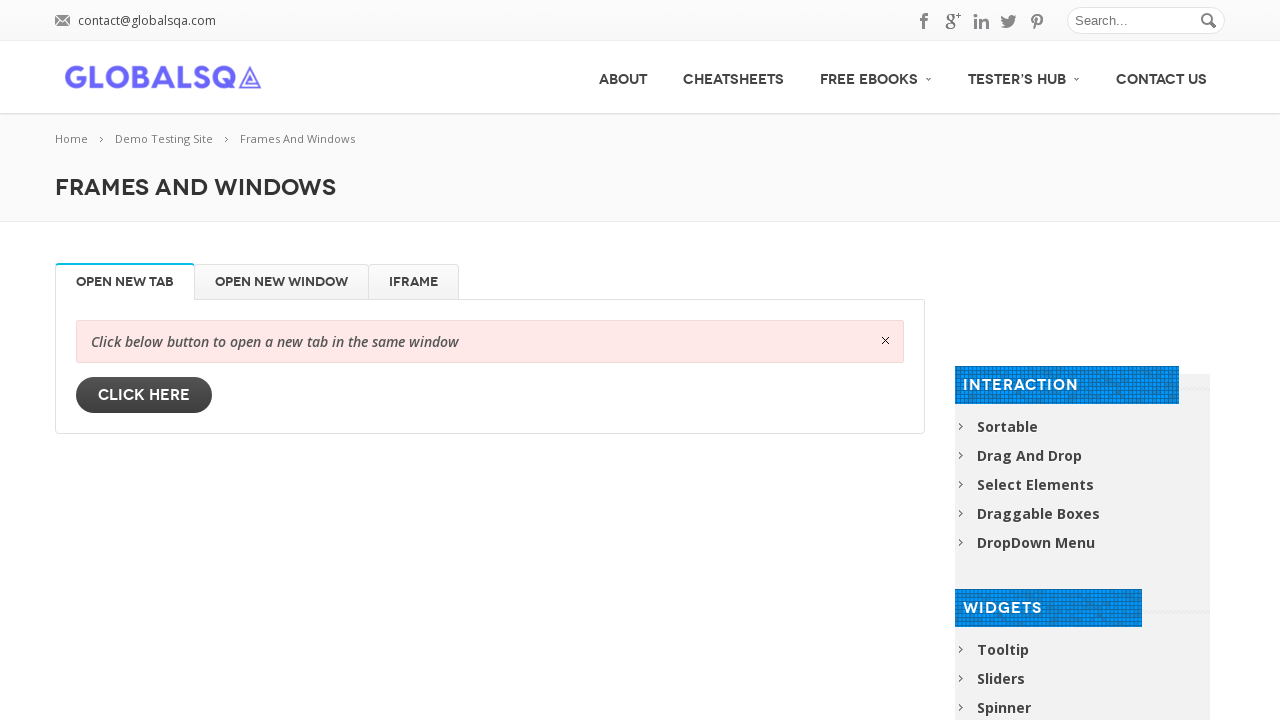

Clicked on iFrame tab in the new window at (414, 282) on #iFrame
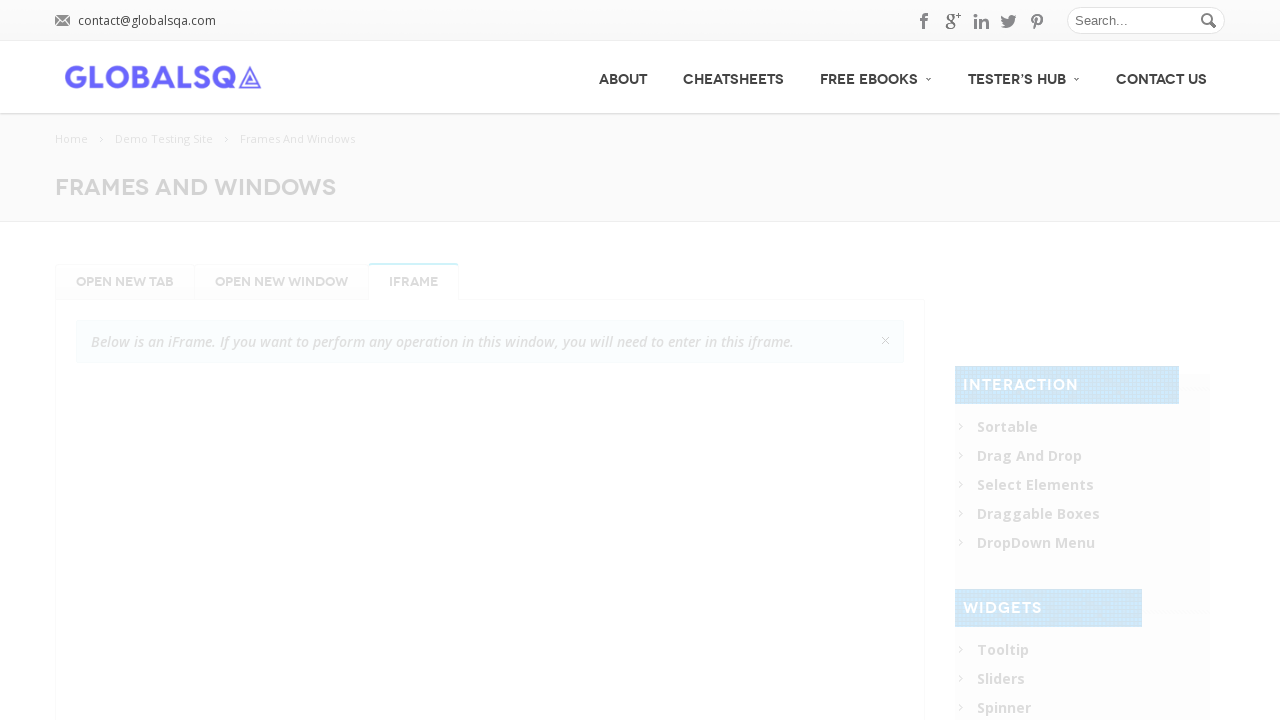

Switched to globalSqa iframe
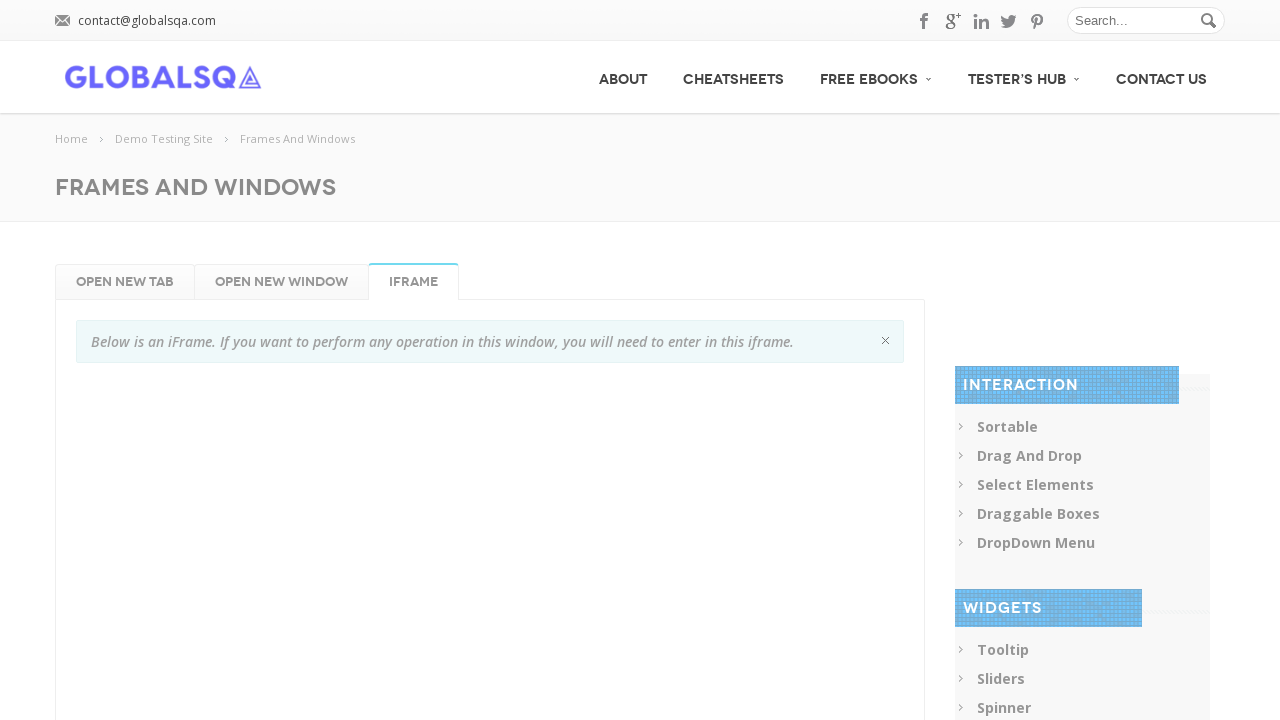

Clicked on the filter dropdown (first click) at (126, 623) on span#current_filter
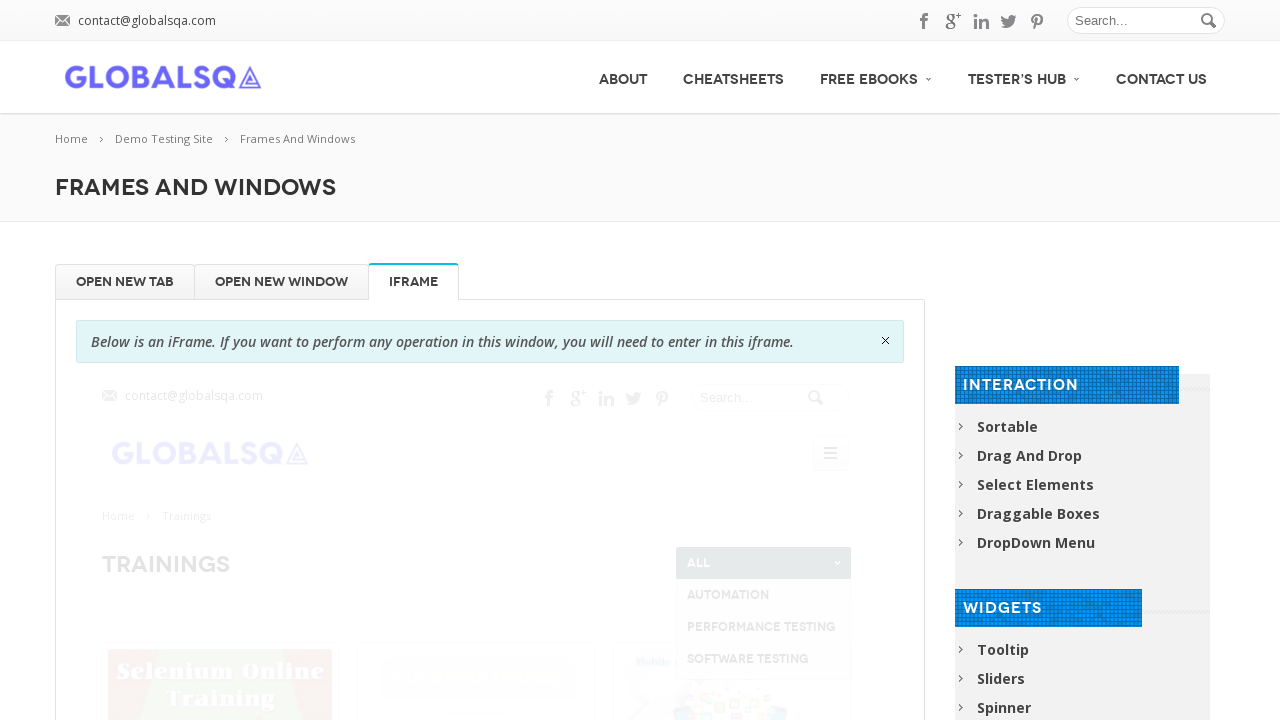

Clicked on the filter dropdown (second click) at (764, 563) on #current_filter
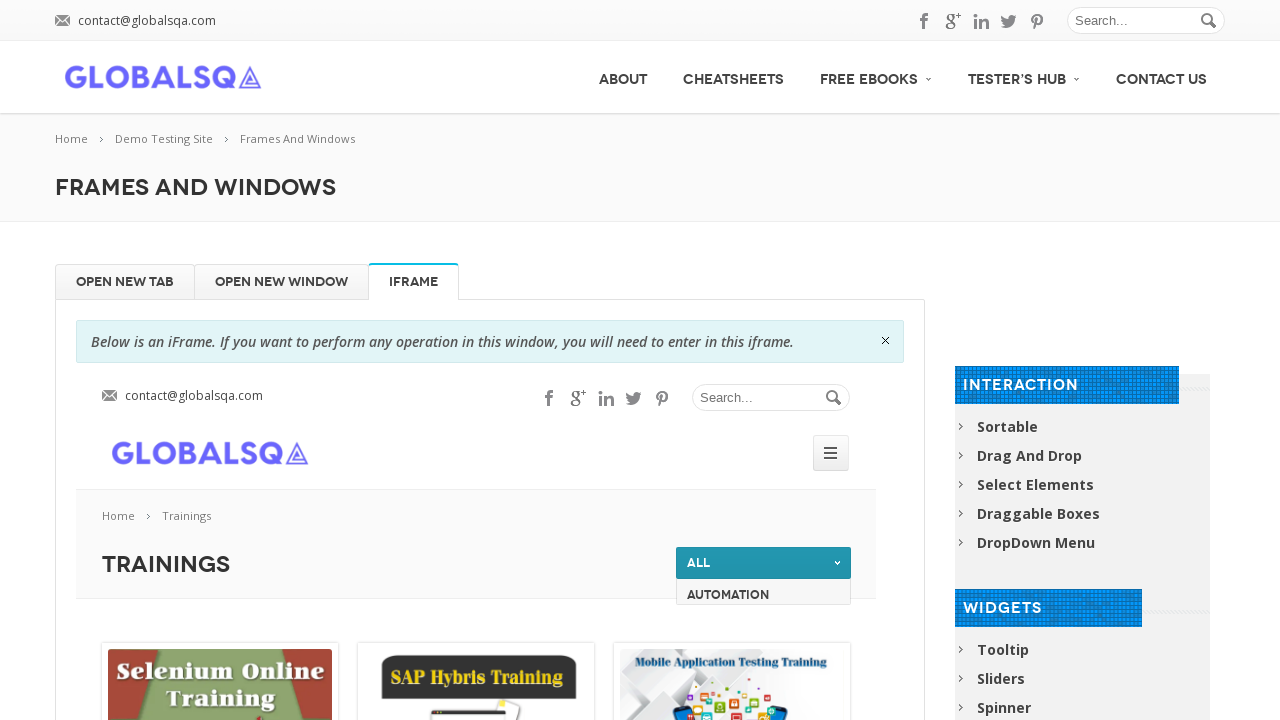

Clicked on the Manual Online Testing Training image at (220, 377) on img[alt='Manual Online Testing Training']
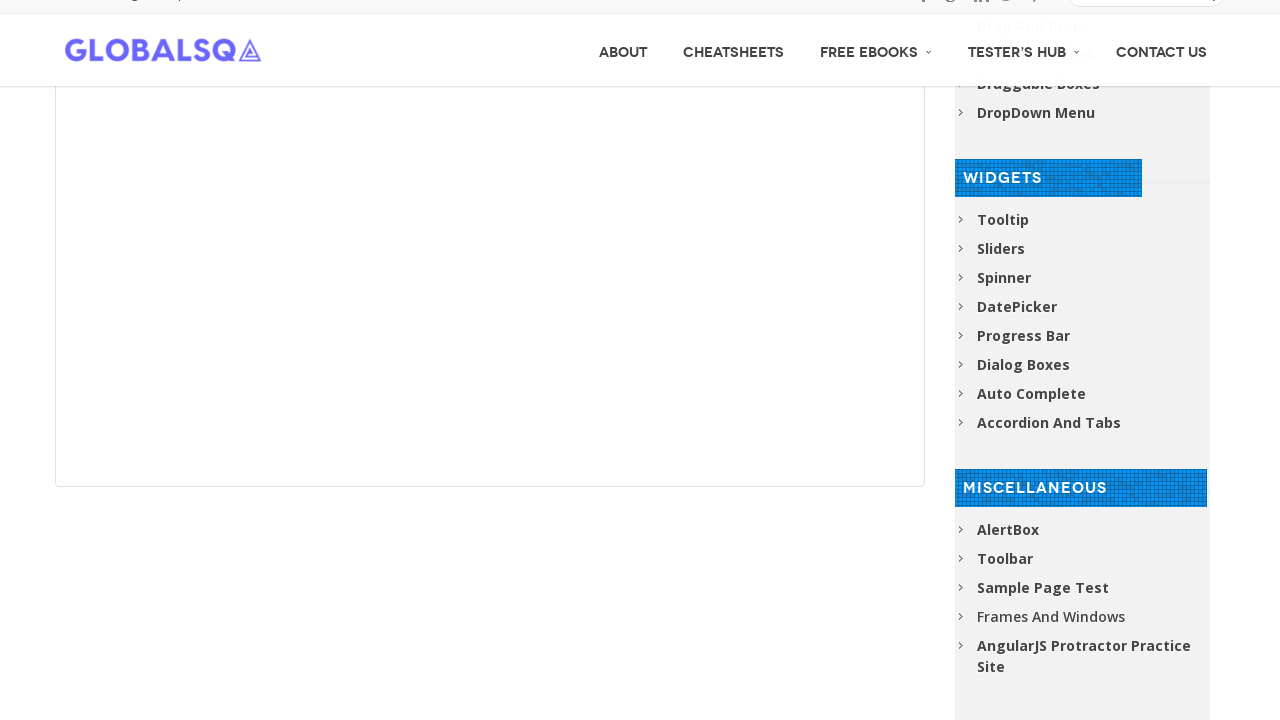

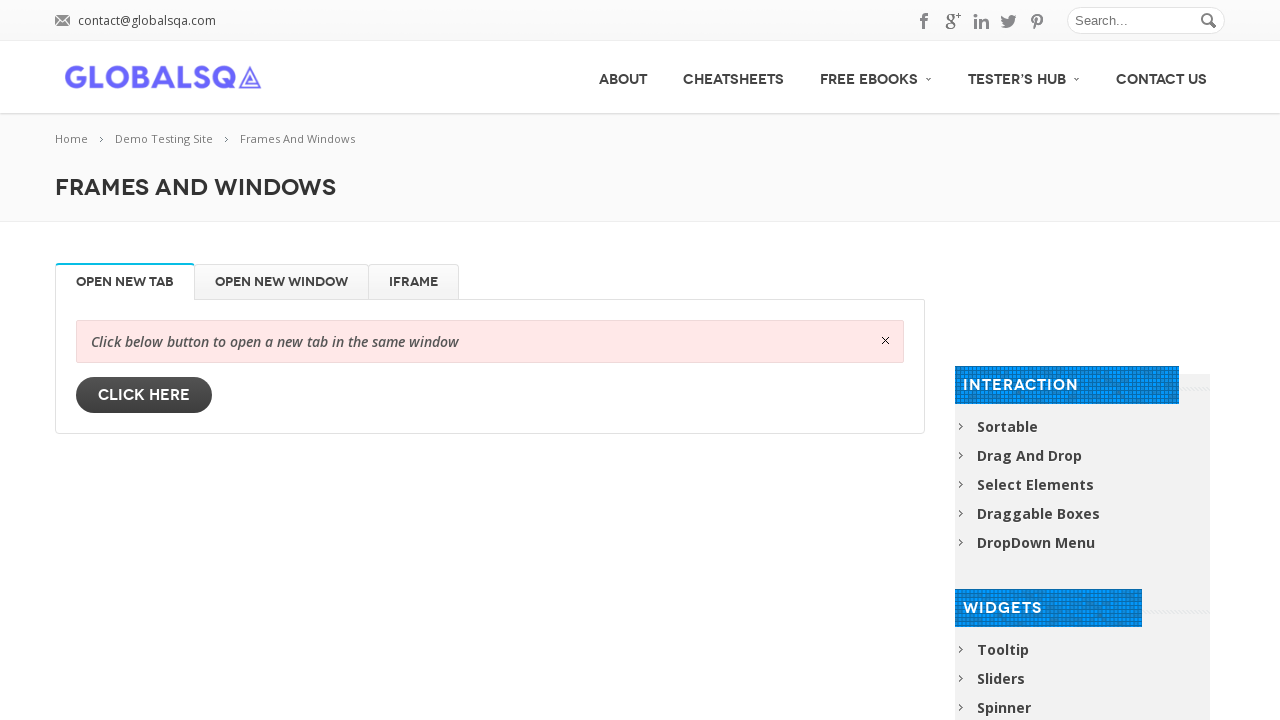